Tests form input functionality by filling a name field, then navigates to the shop page using JavaScript click, and scrolls to the bottom of the page

Starting URL: https://rahulshettyacademy.com/angularpractice/

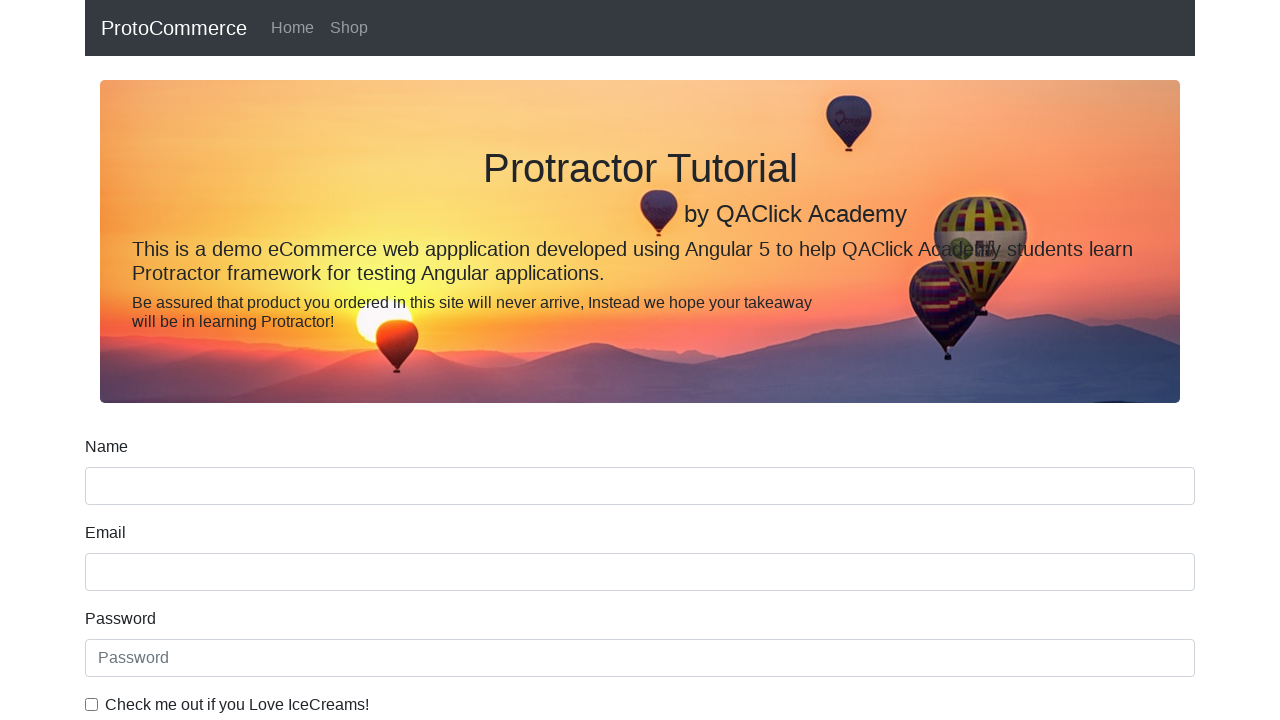

Filled name field with 'Rupesh' on input[name='name']
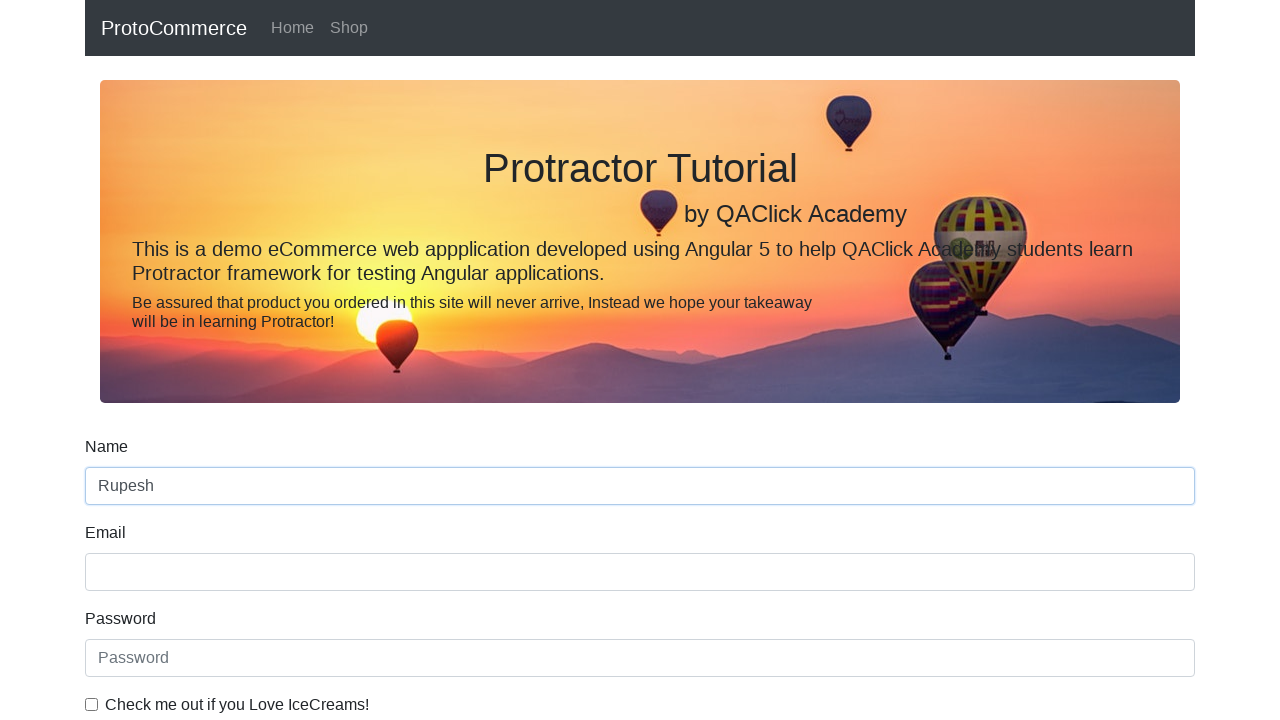

Clicked on shop link at (349, 28) on a[href*='angularpractice/shop']
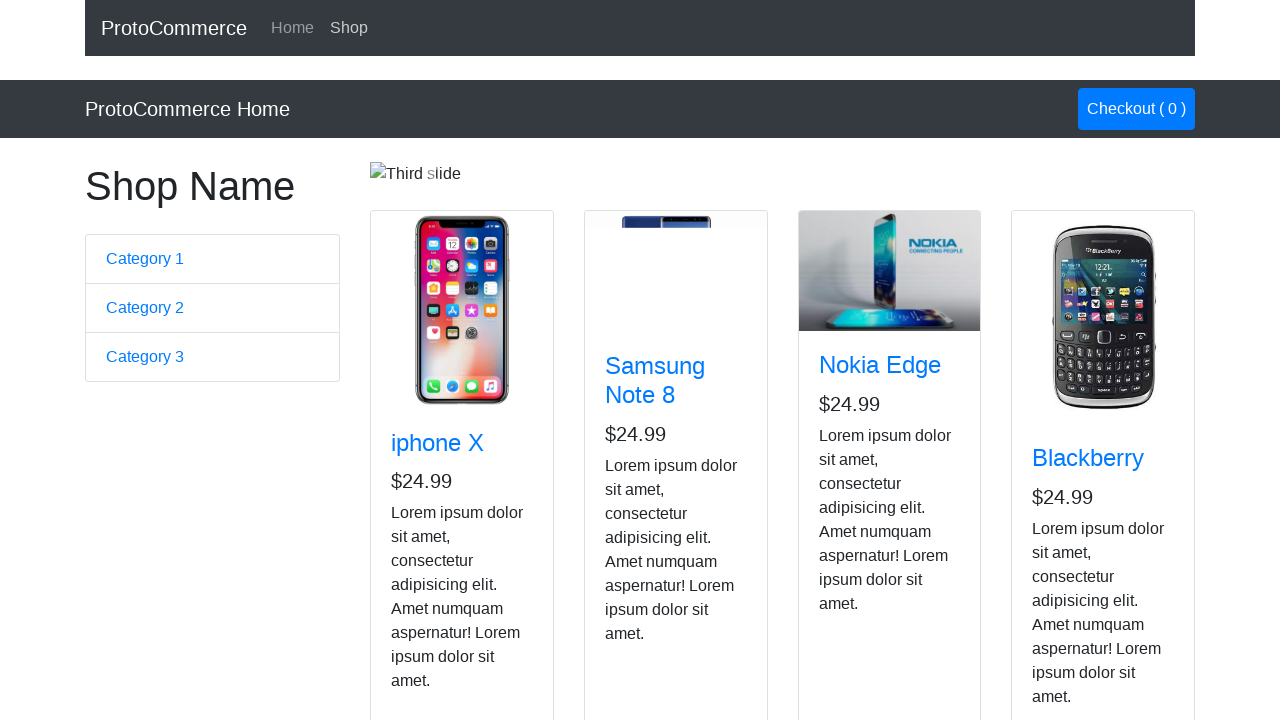

Scrolled to the bottom of the page
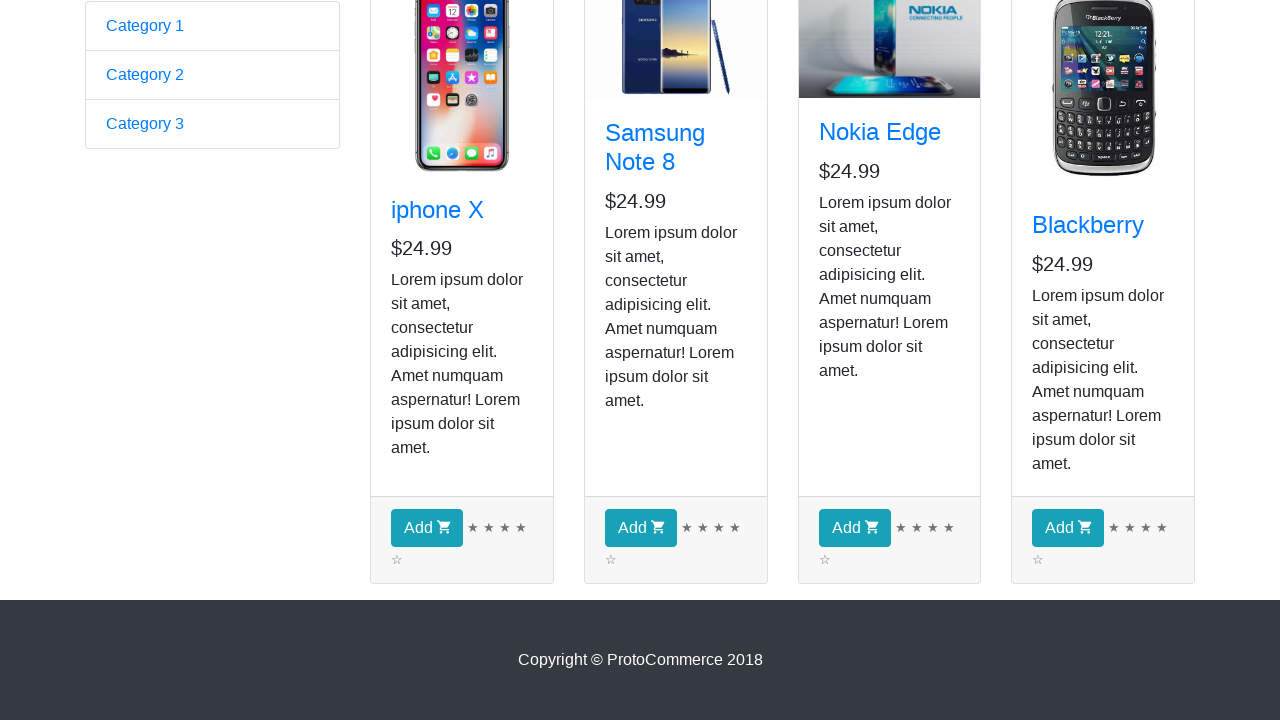

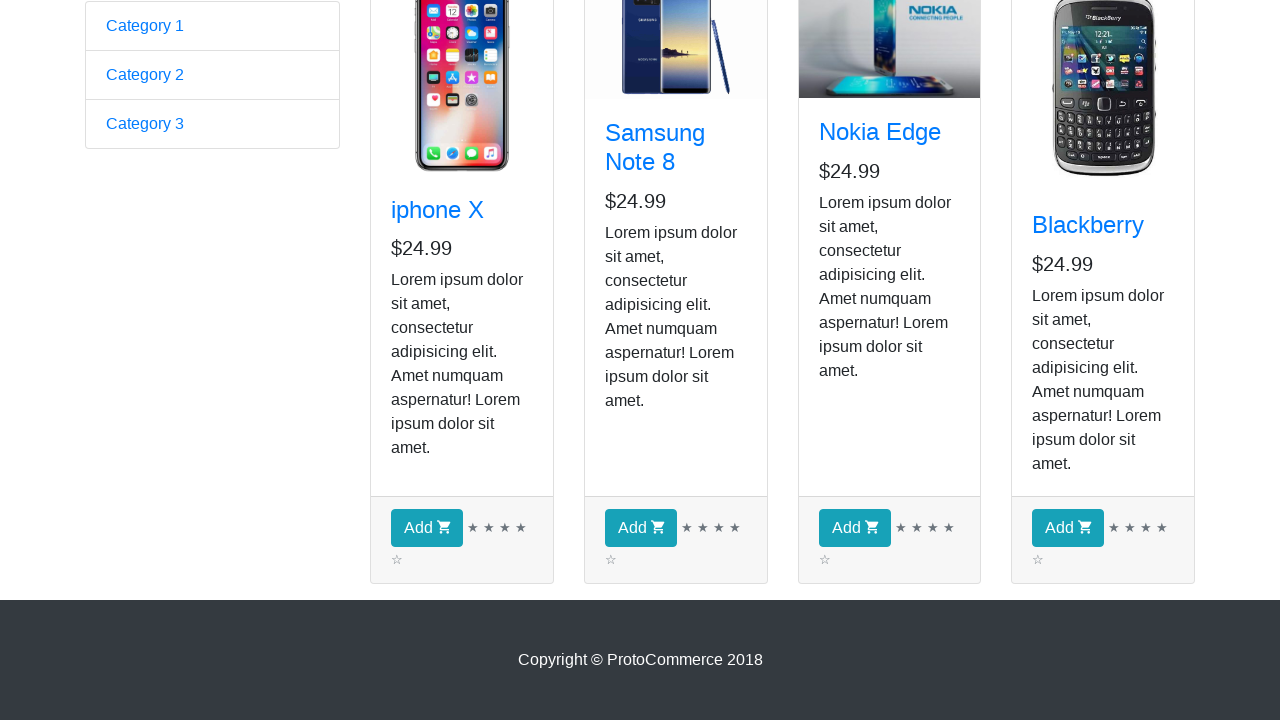